Tests the password generator page by iteratively filling the character count input field with increasing values to determine the maximum allowed number of characters.

Starting URL: https://www.roboform.com/password-generator

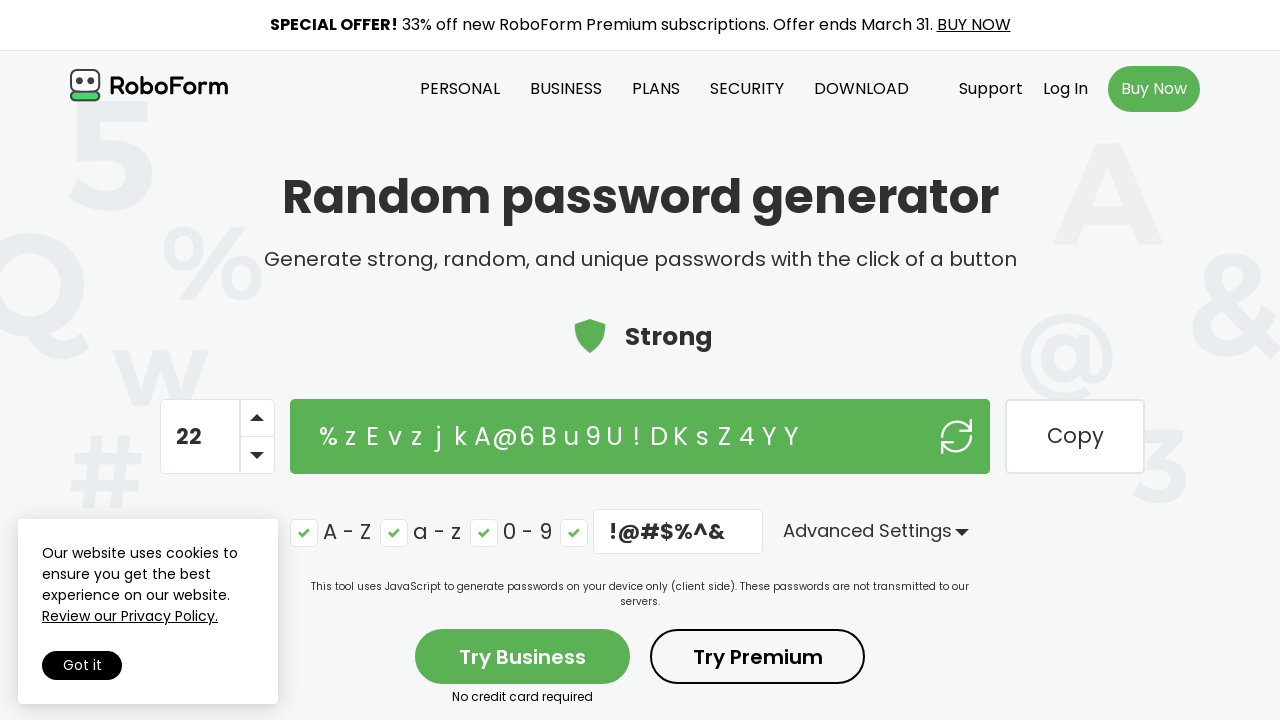

Located the character count input field
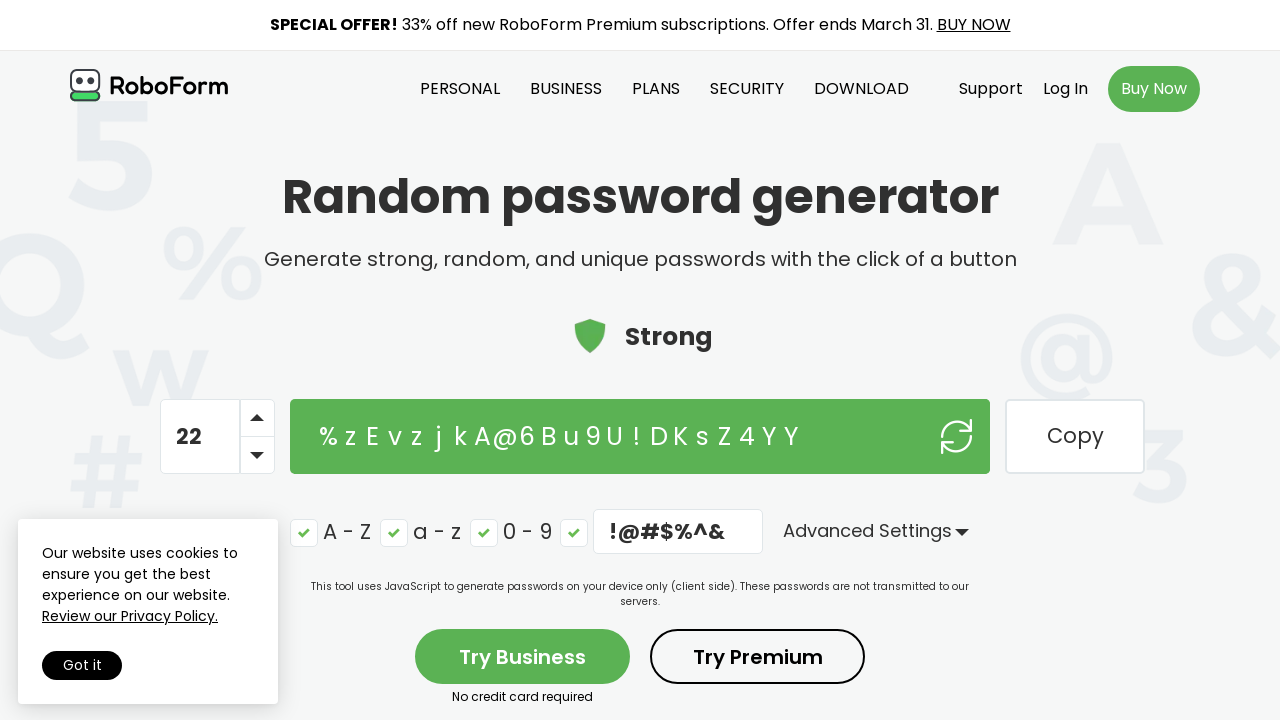

Filled character count field with value 100 on #number-of-characters
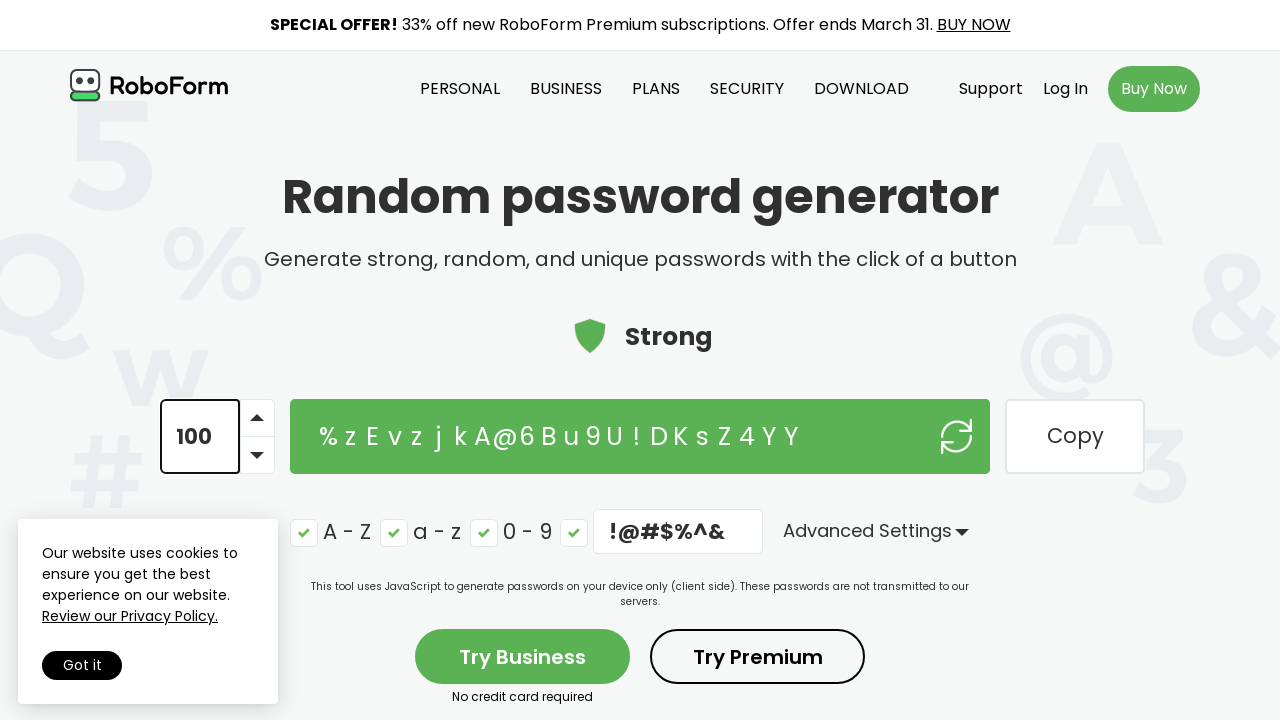

Retrieved input field value: 100
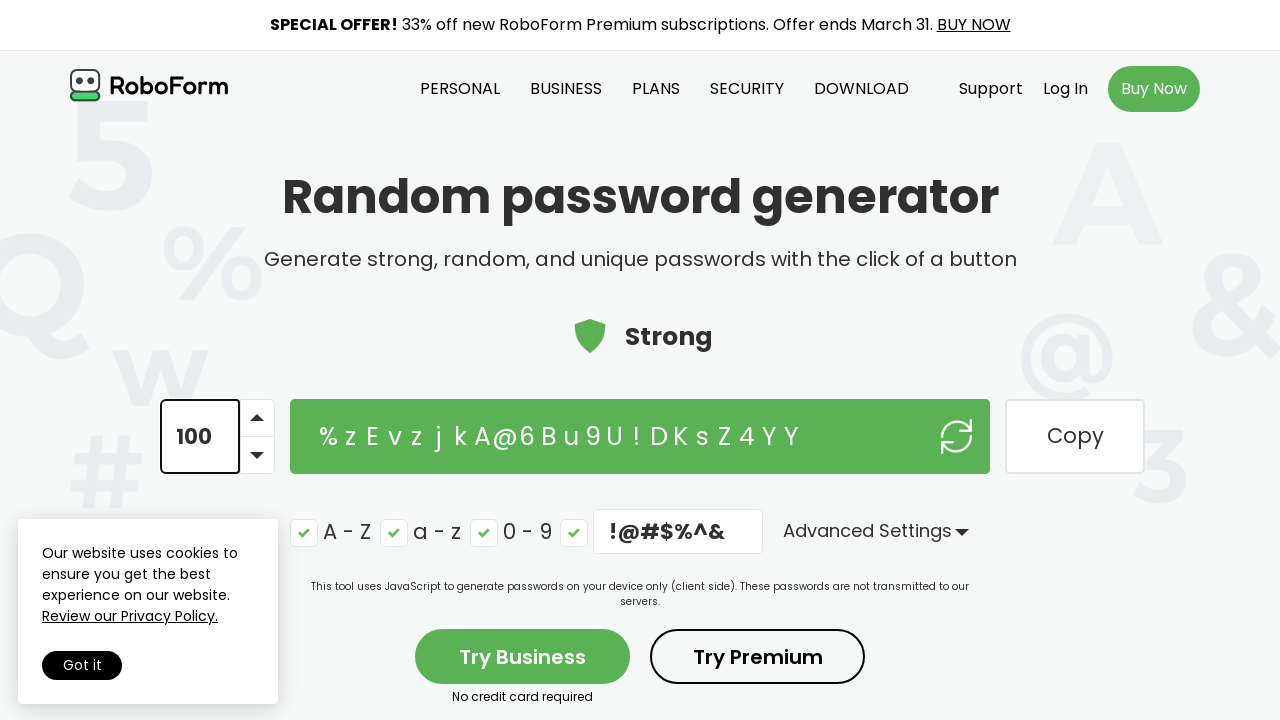

Waited 2 seconds for field processing
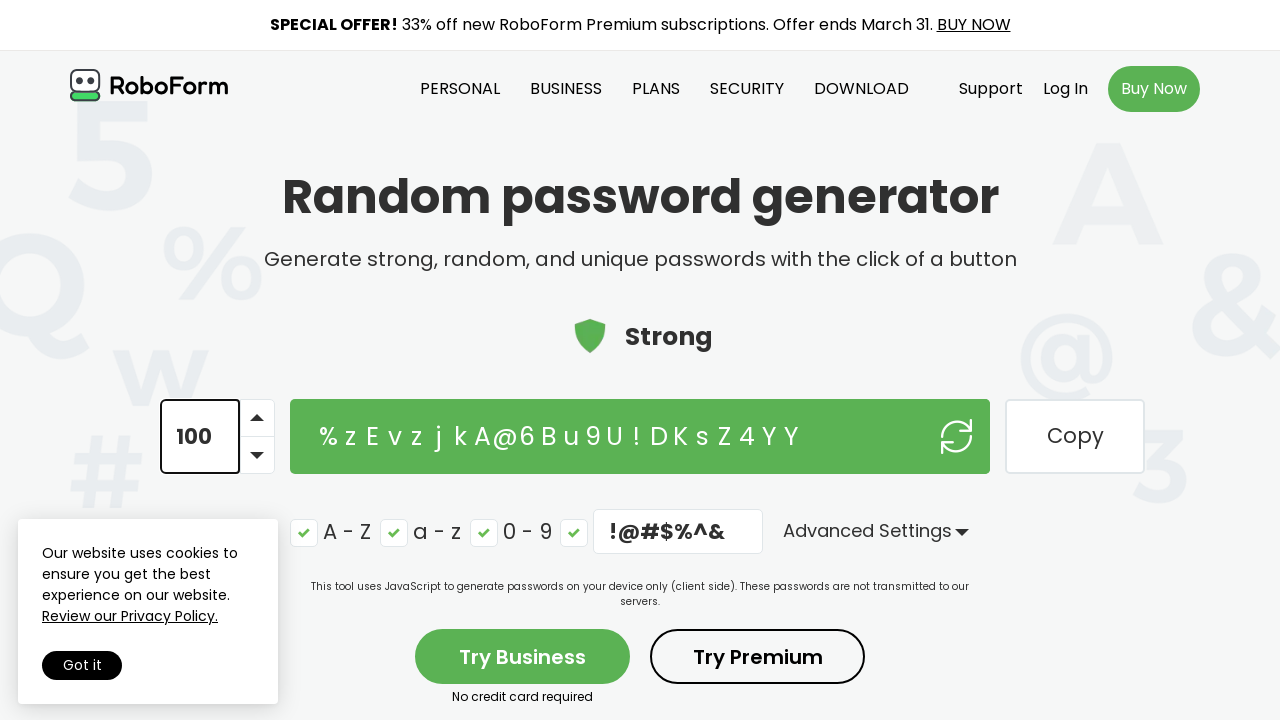

Filled character count field with value 200 on #number-of-characters
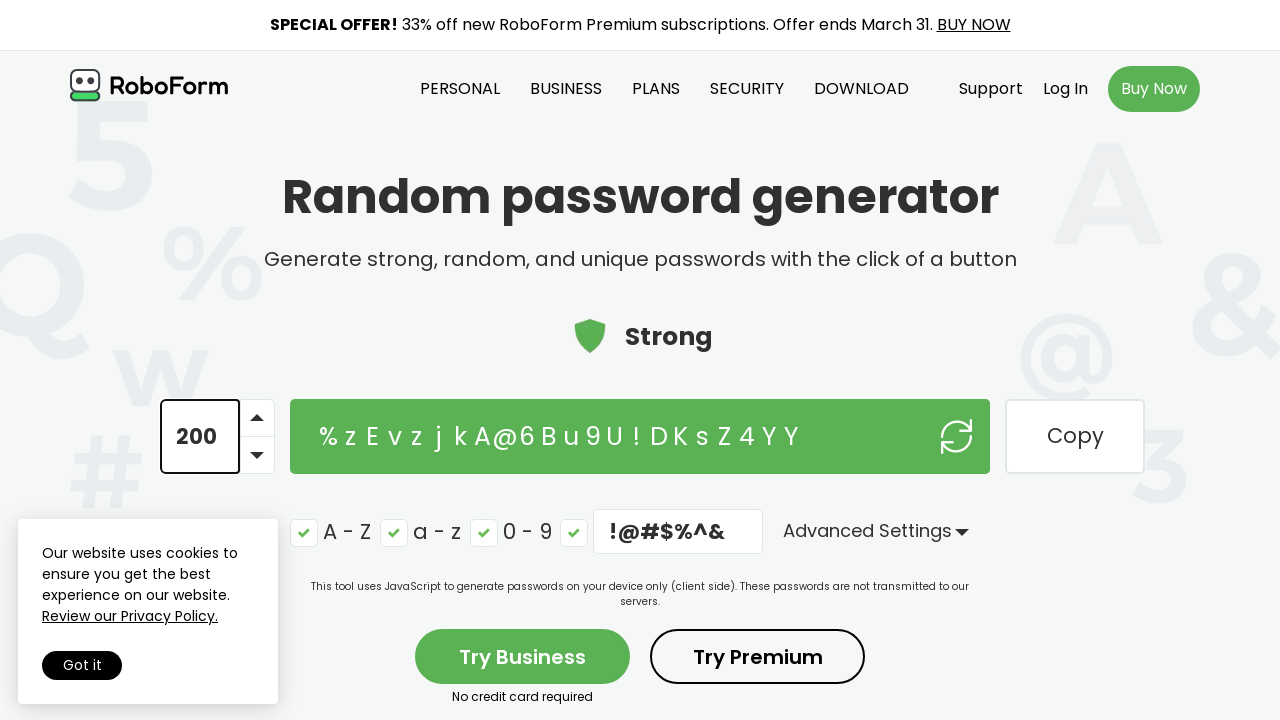

Retrieved input field value: 200
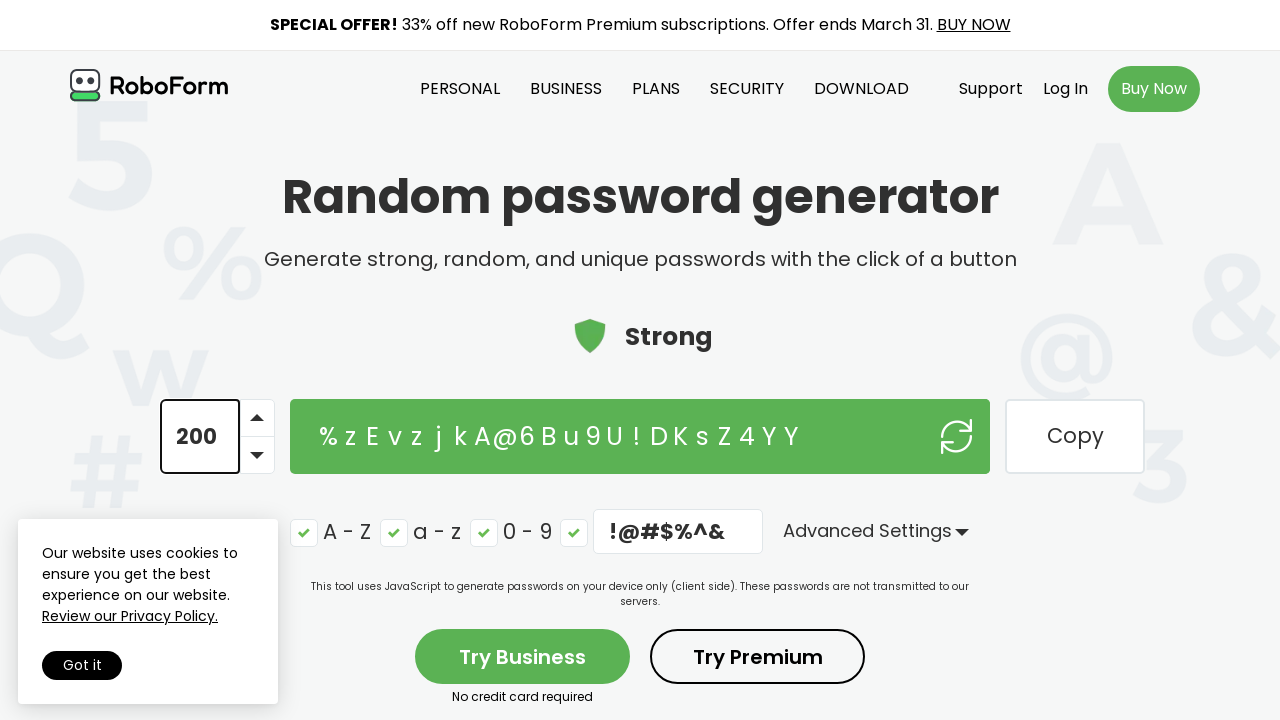

Waited 2 seconds for field processing
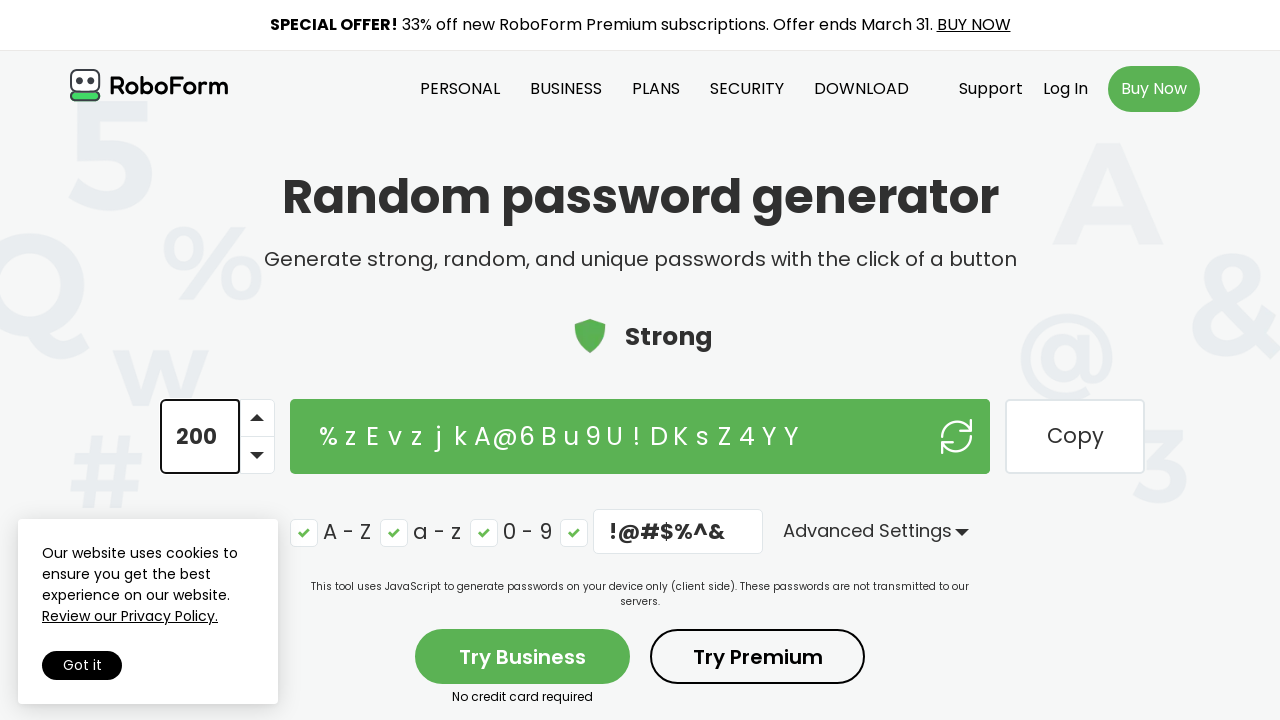

Filled character count field with value 300 on #number-of-characters
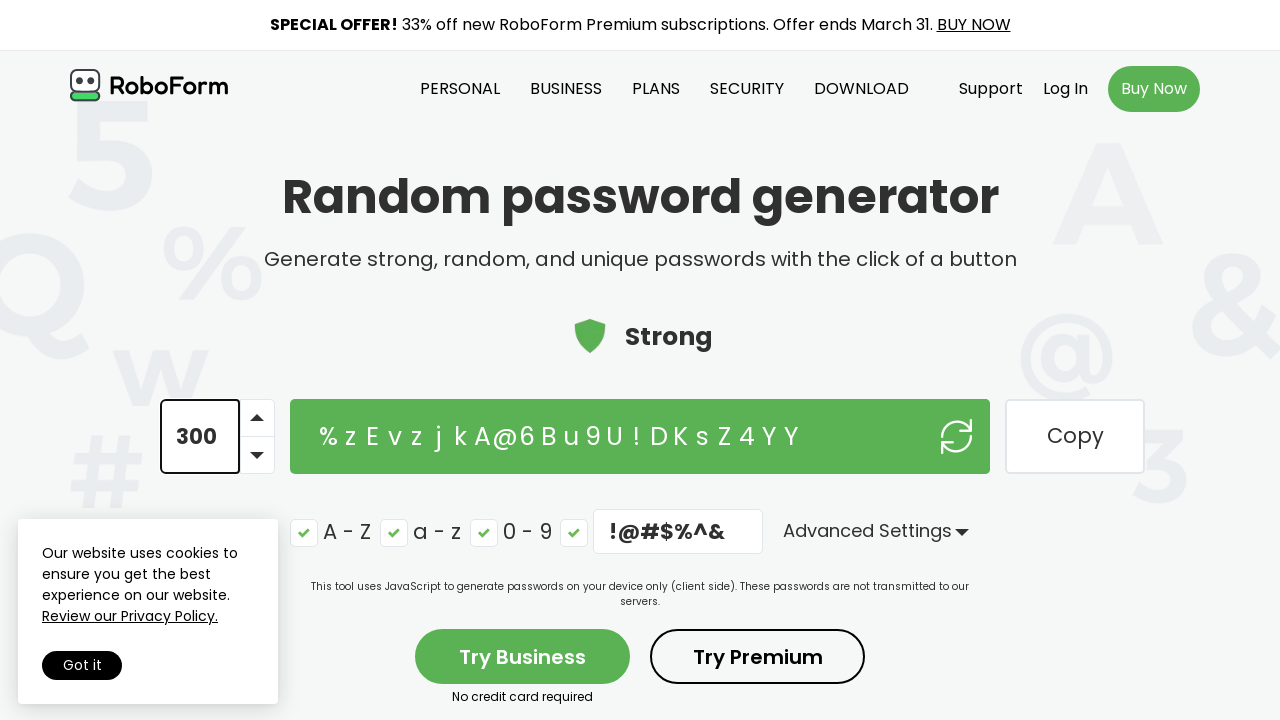

Retrieved input field value: 300
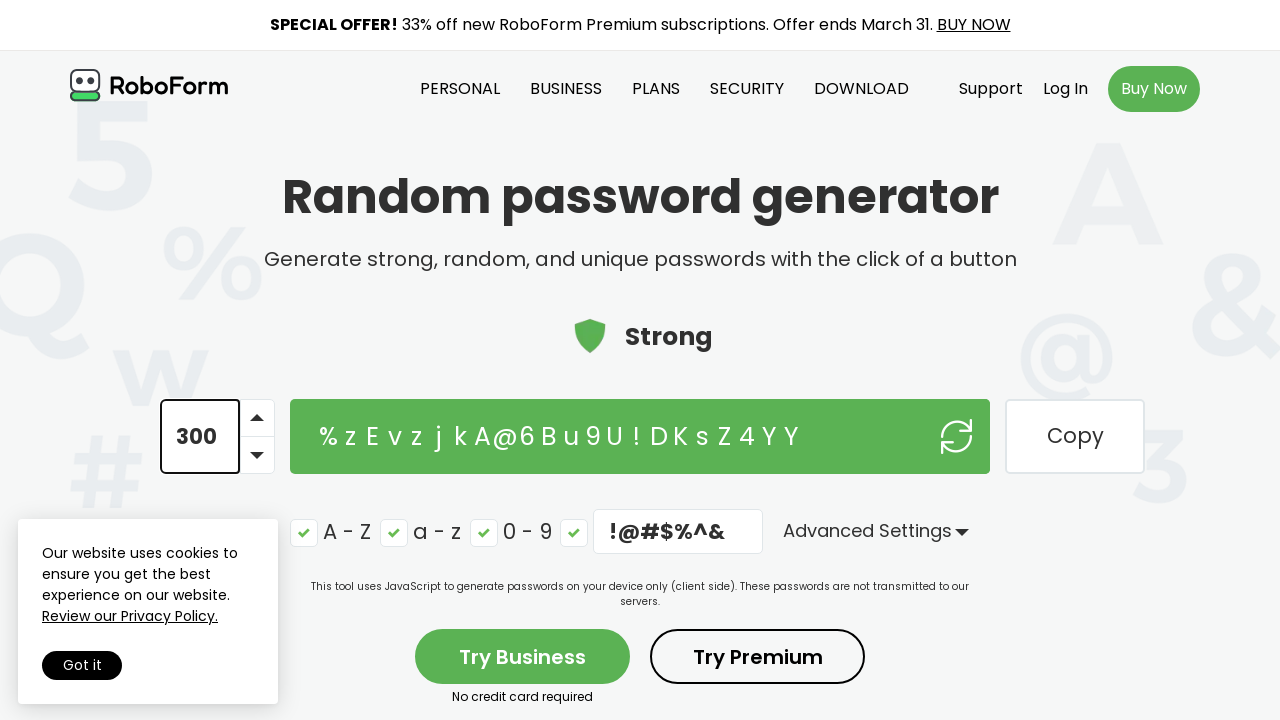

Waited 2 seconds for field processing
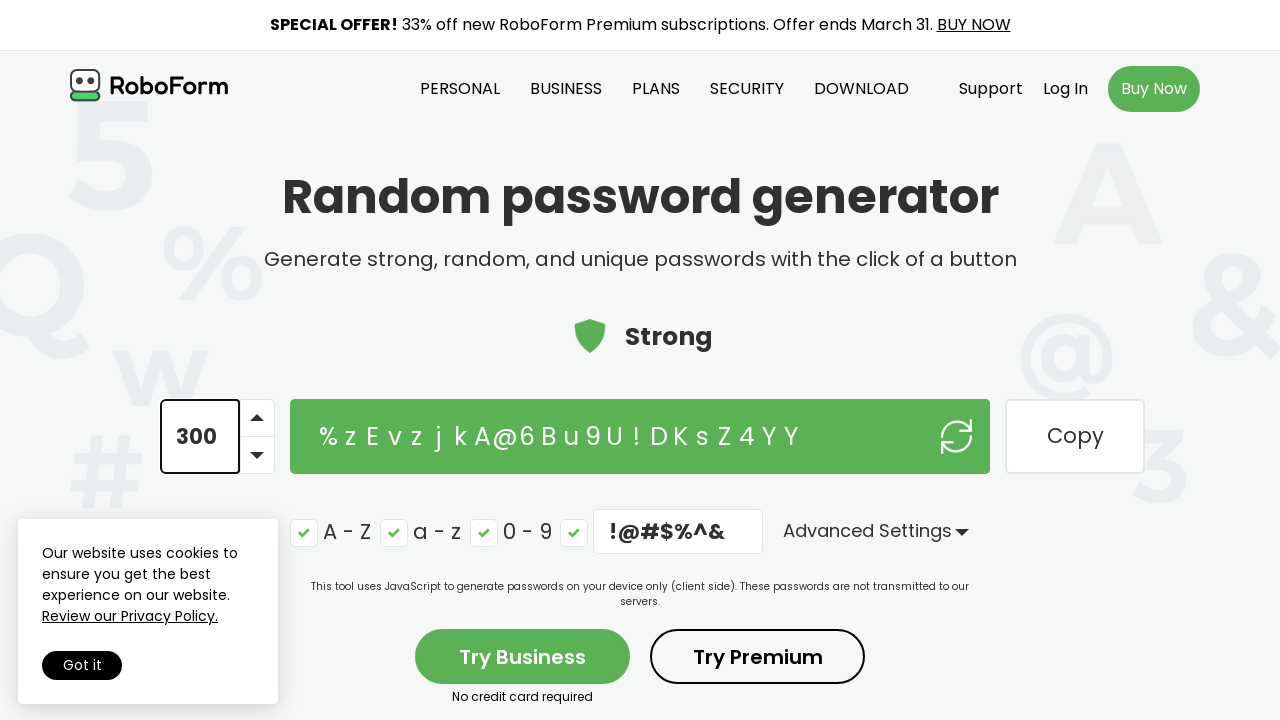

Filled character count field with value 400 on #number-of-characters
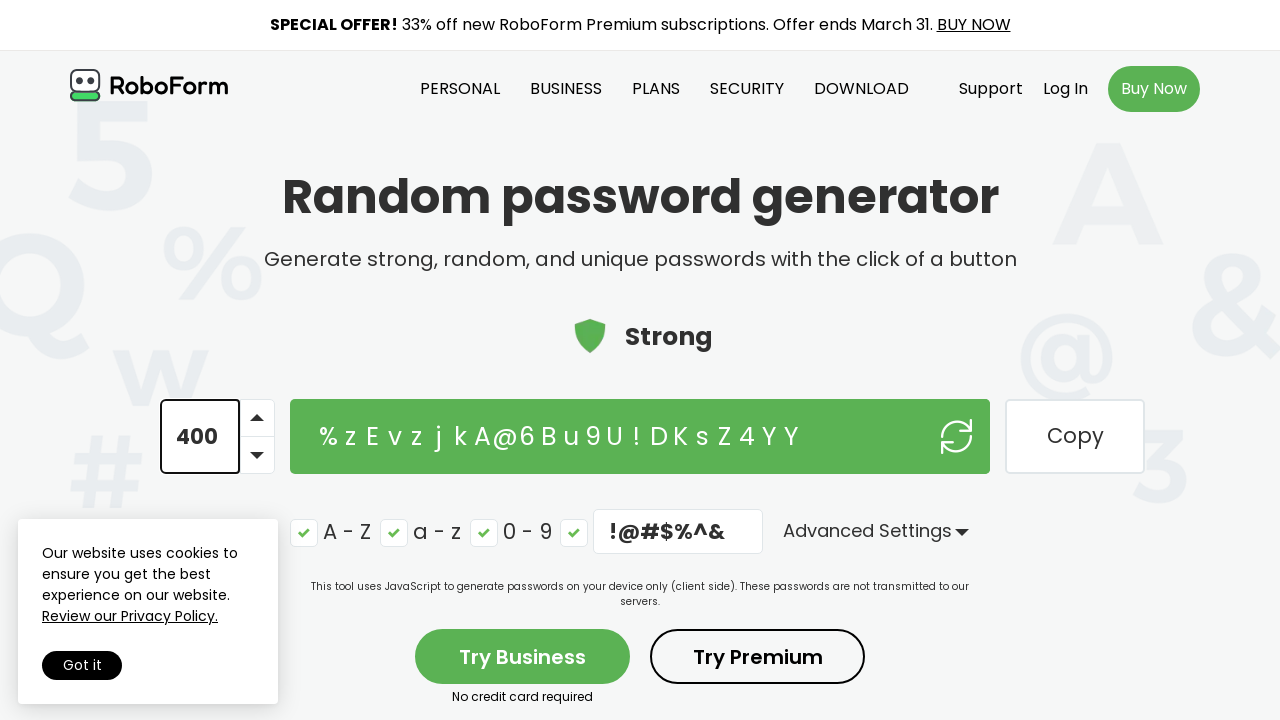

Retrieved input field value: 400
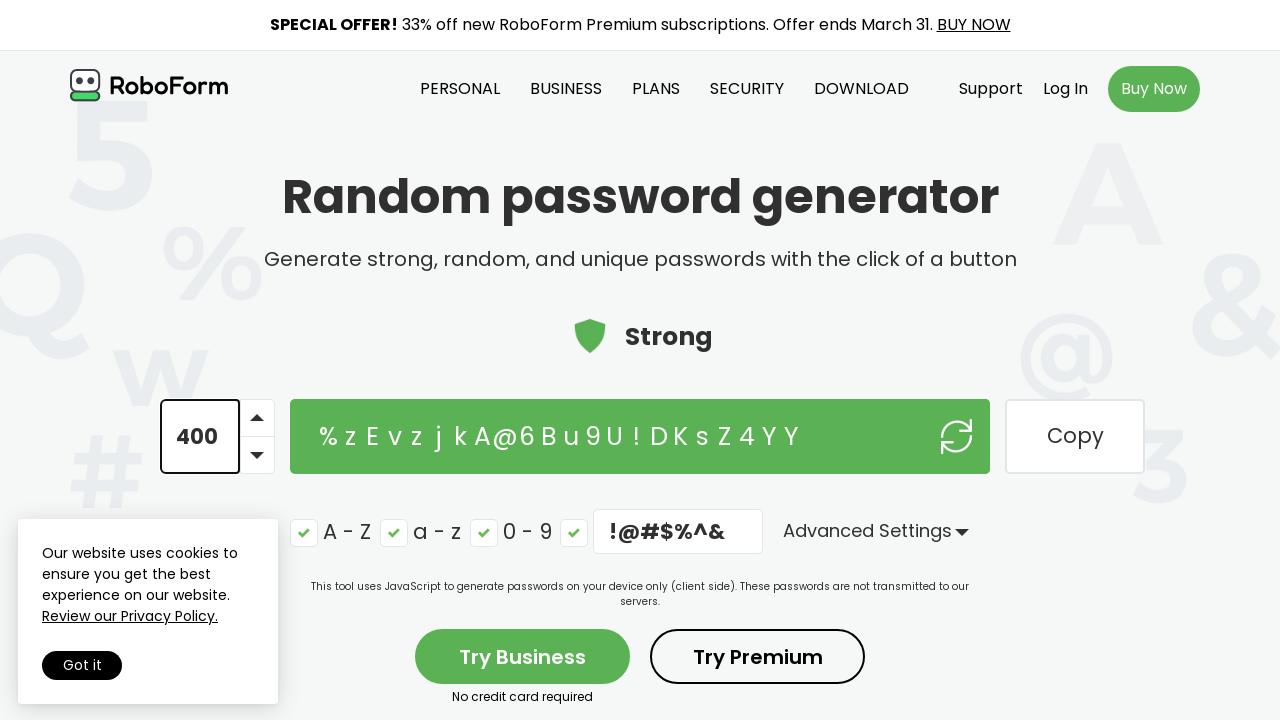

Waited 2 seconds for field processing
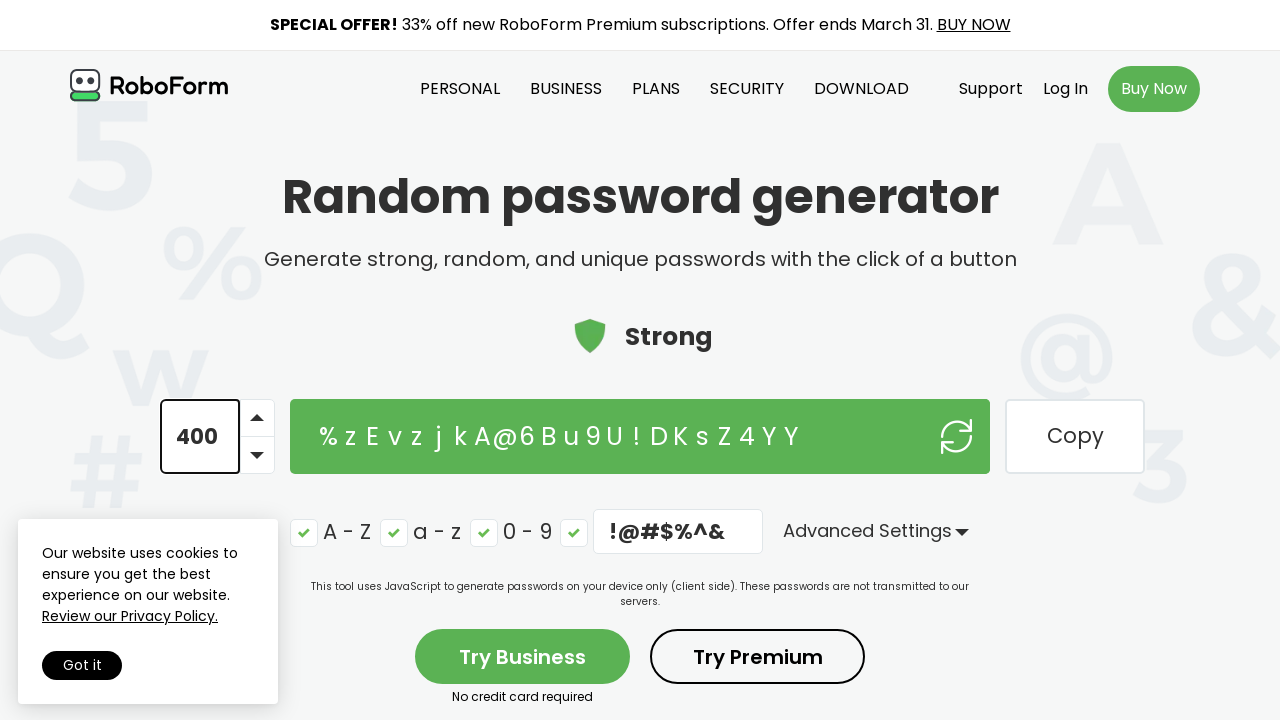

Filled character count field with value 500 on #number-of-characters
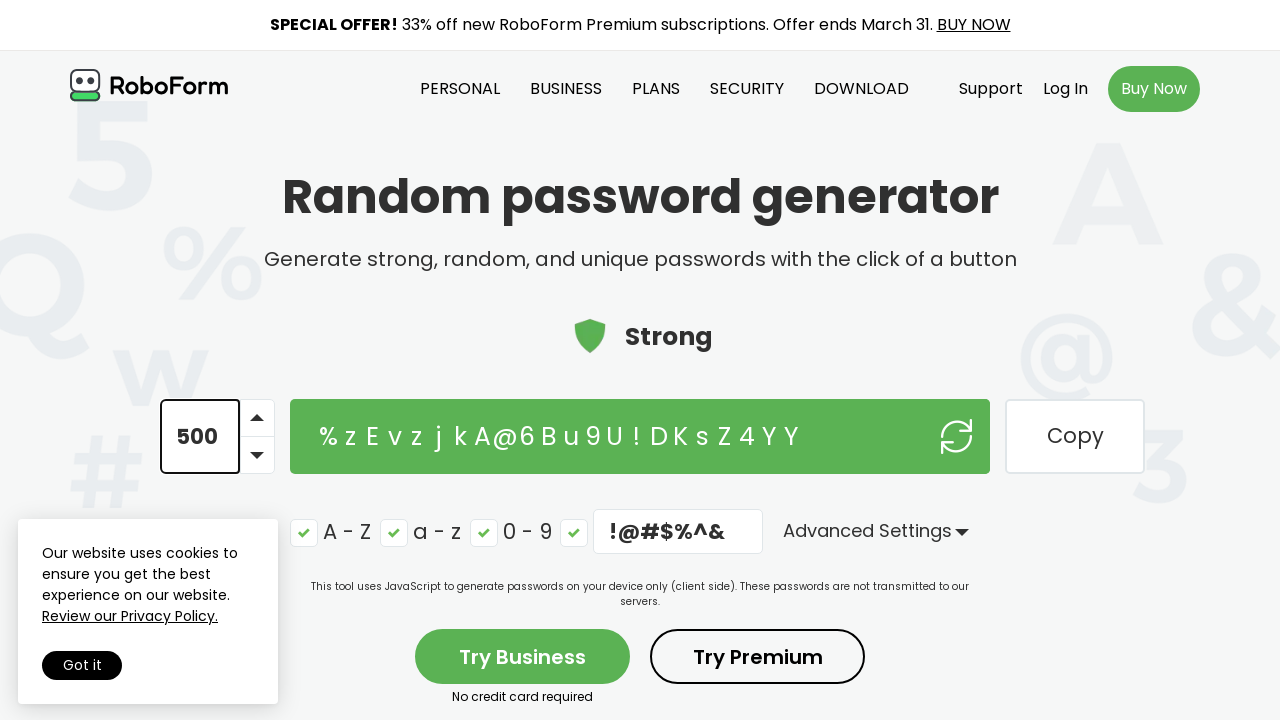

Retrieved input field value: 500
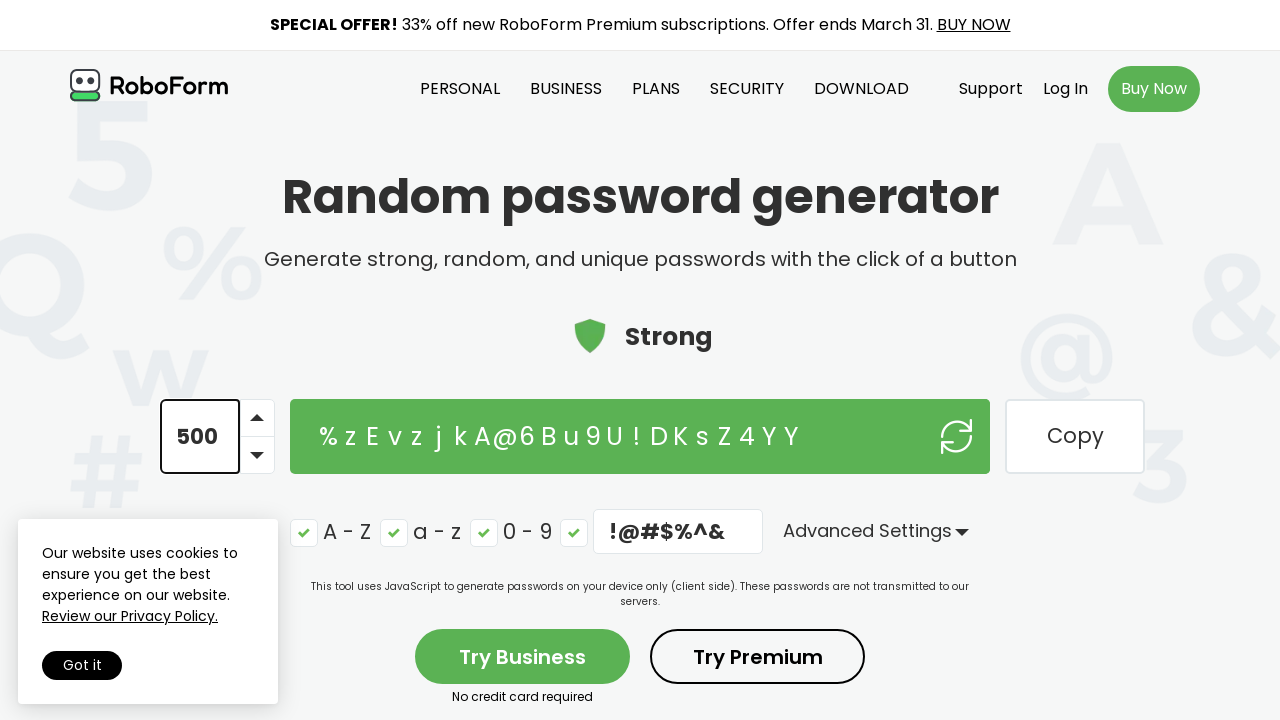

Waited 2 seconds for field processing
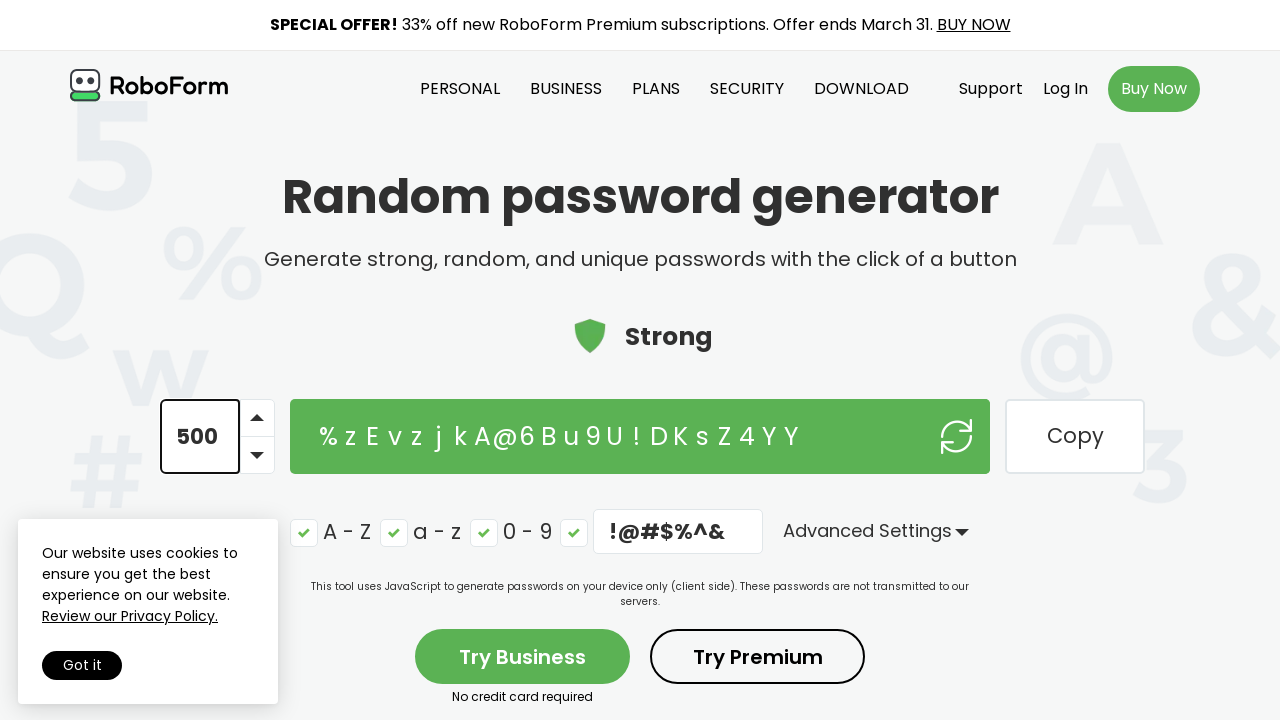

Filled character count field with value 600 on #number-of-characters
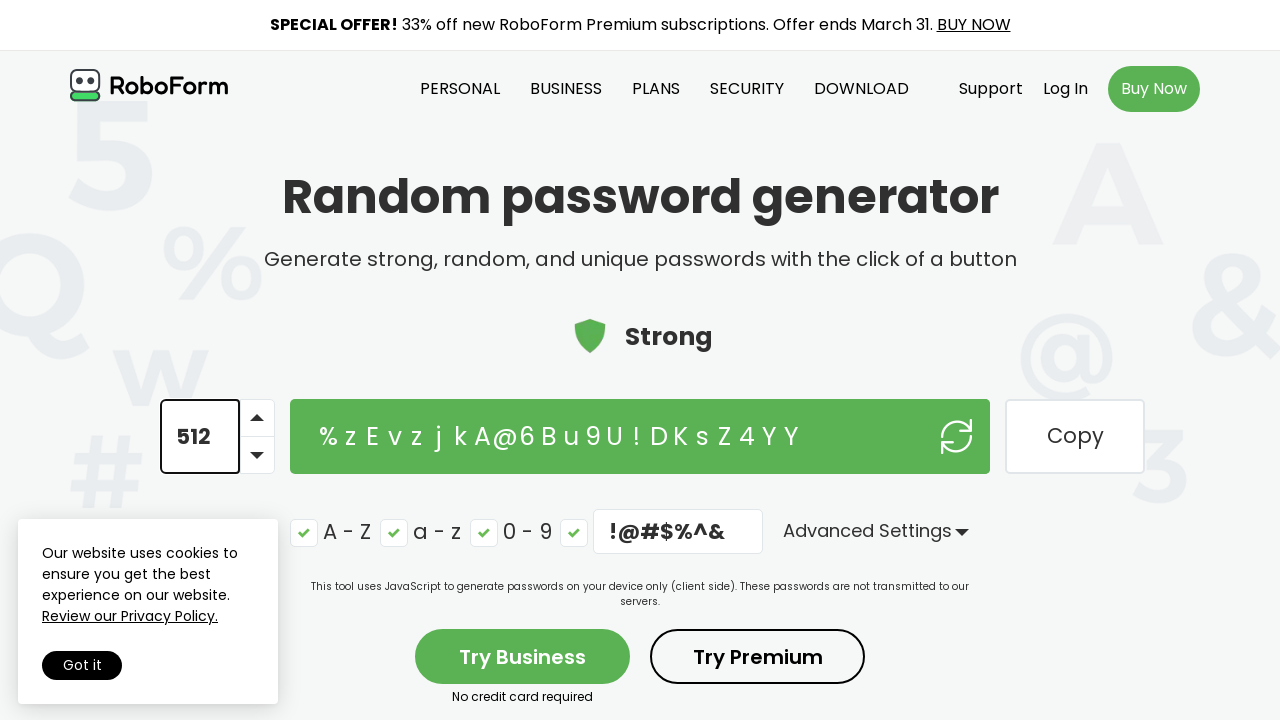

Retrieved input field value: 512
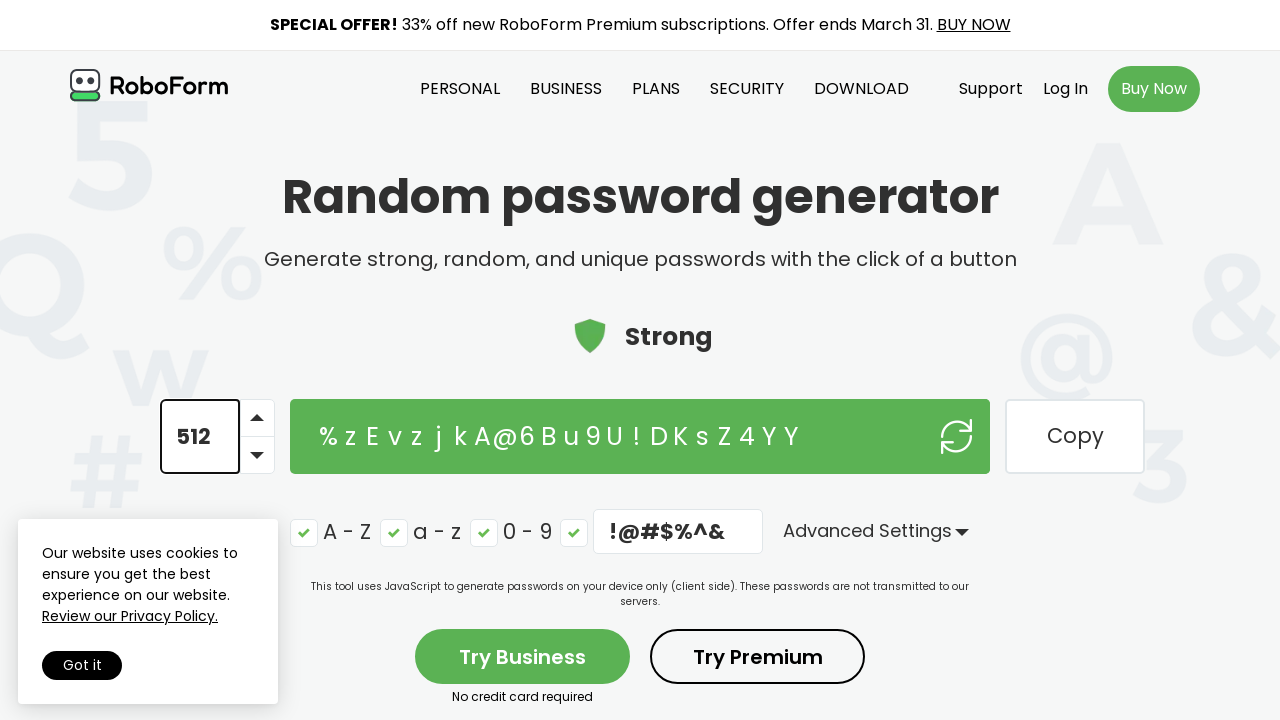

Waited 2 seconds for field processing
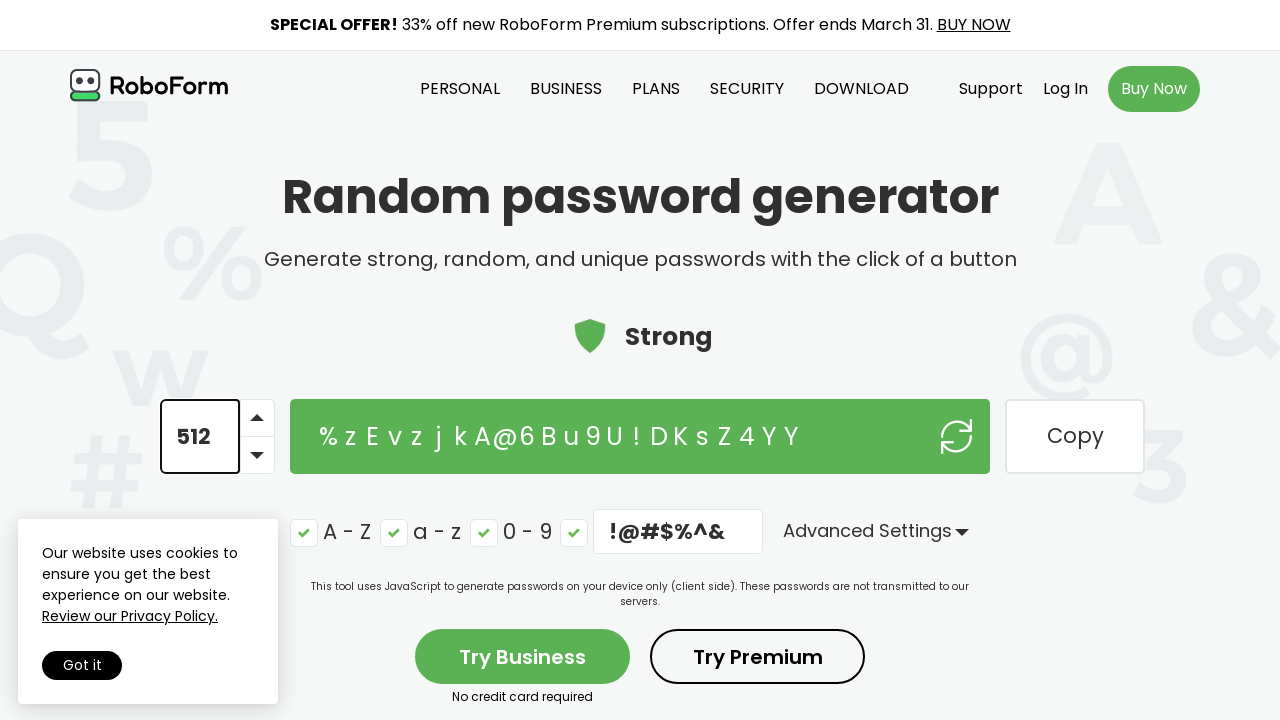

Maximum character limit reached - field rejected value 600, accepted only 512
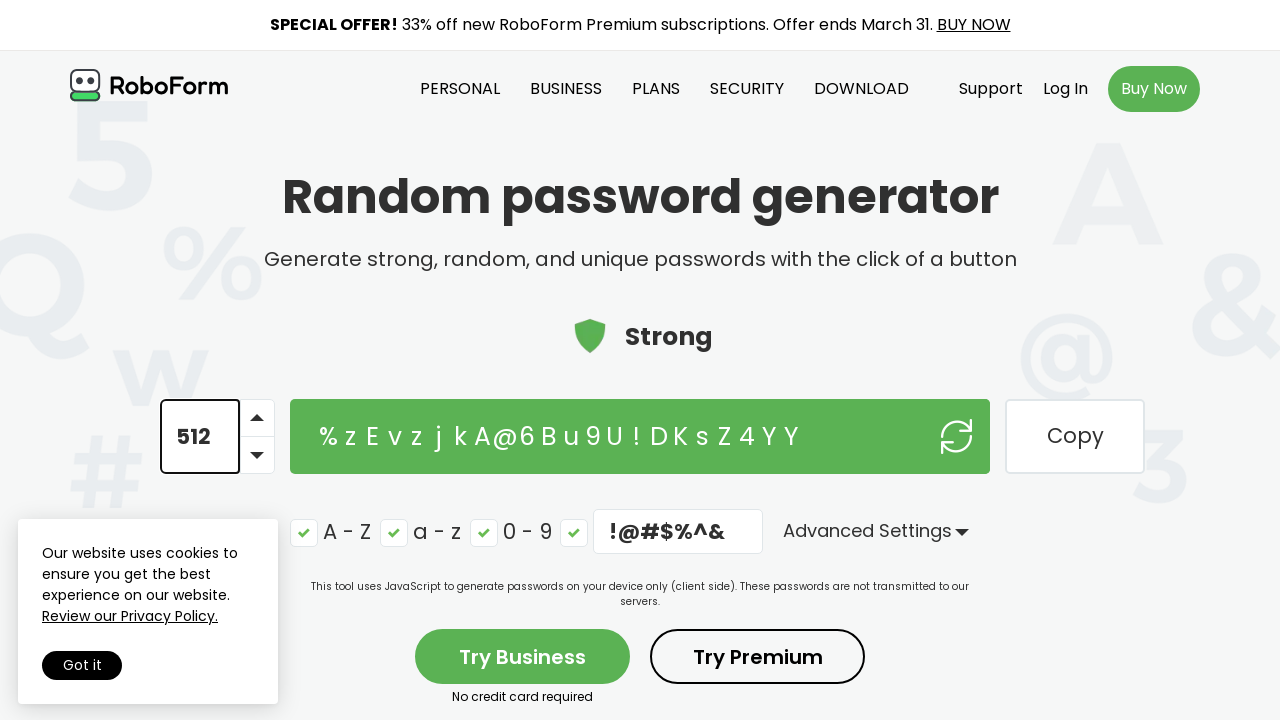

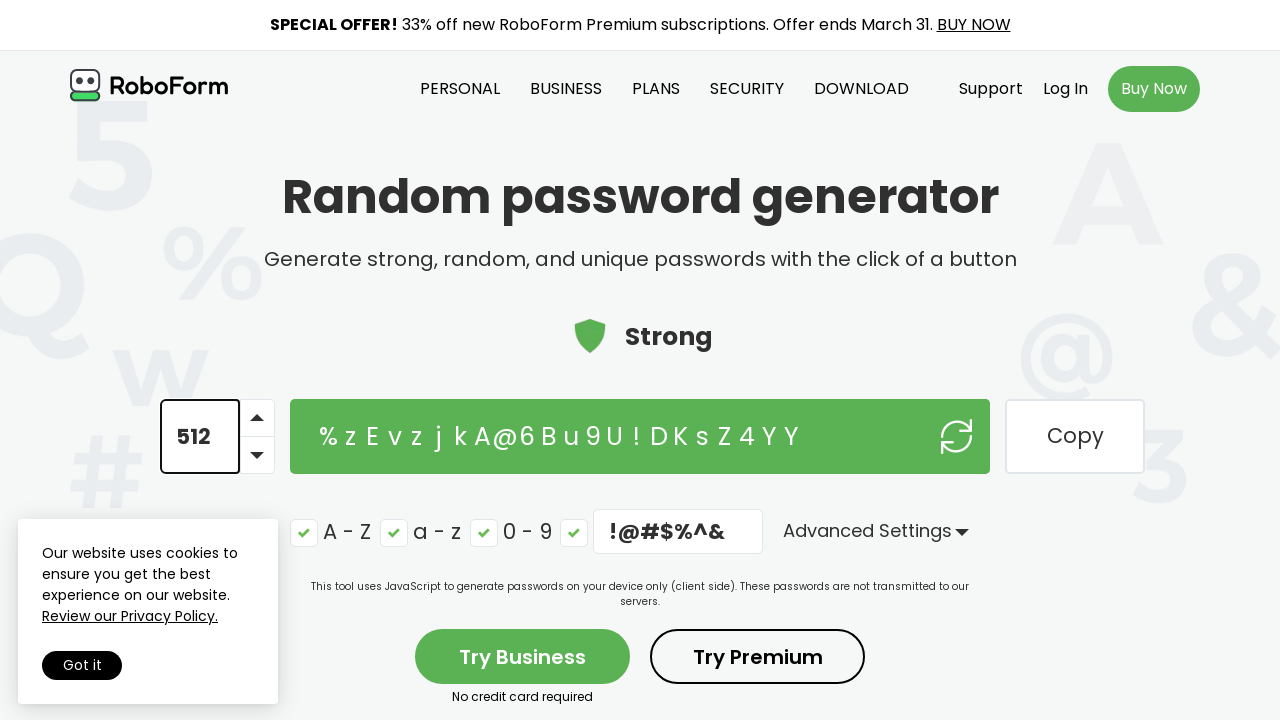